Tests clicking the reservation button for a specific room type (Amber Lagoon Suite)

Starting URL: https://www.tatilsepeti.com/regnum-carya?ara=oda:3-13;tarih:01.08.2024,12.08.2024

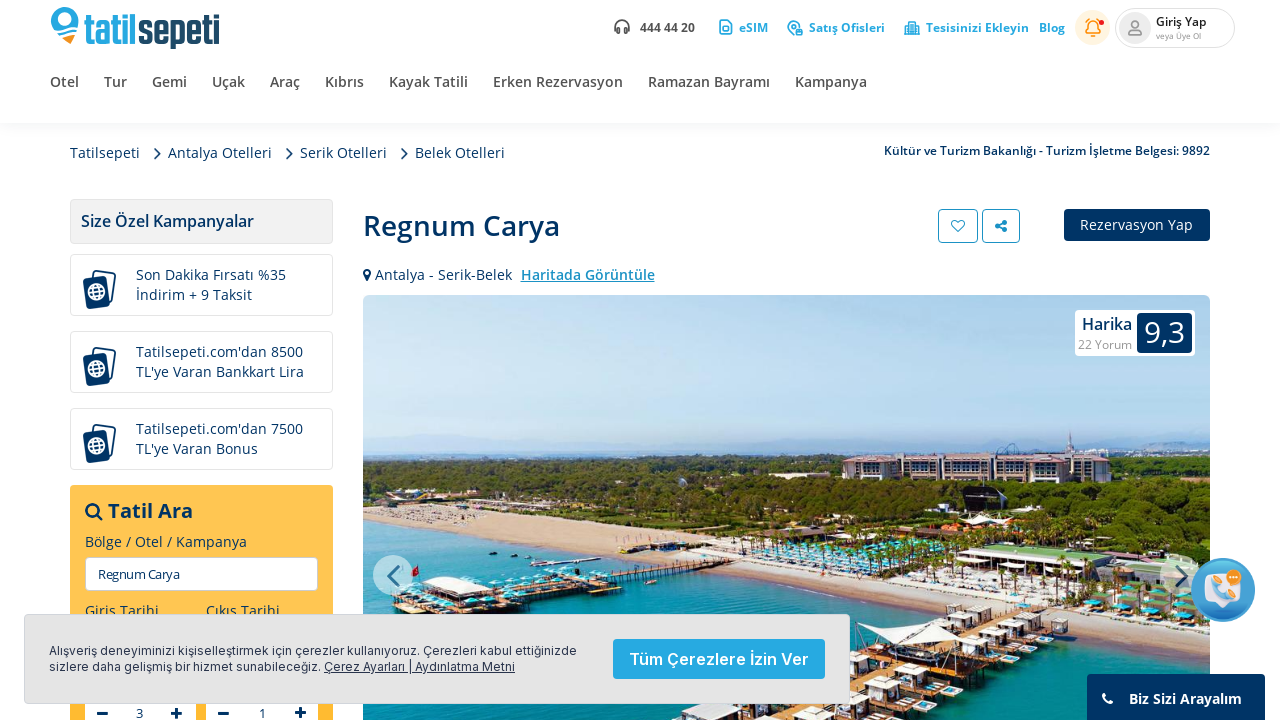

Scrolled down to view more room options
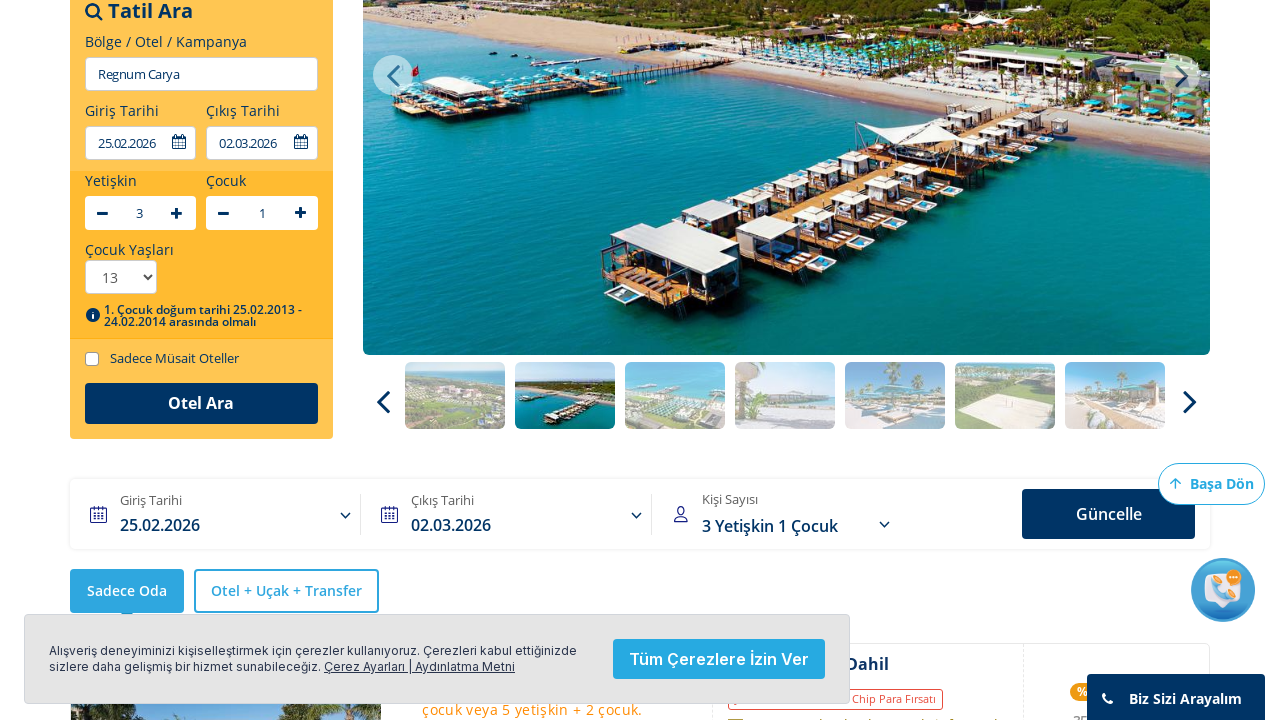

Clicked reservation button for Amber Lagoon Suite room type at (1114, 360) on xpath=//div[@id='dev-roomList']/div[9]/aside/div[2]/div/div[2]/div[3]/button
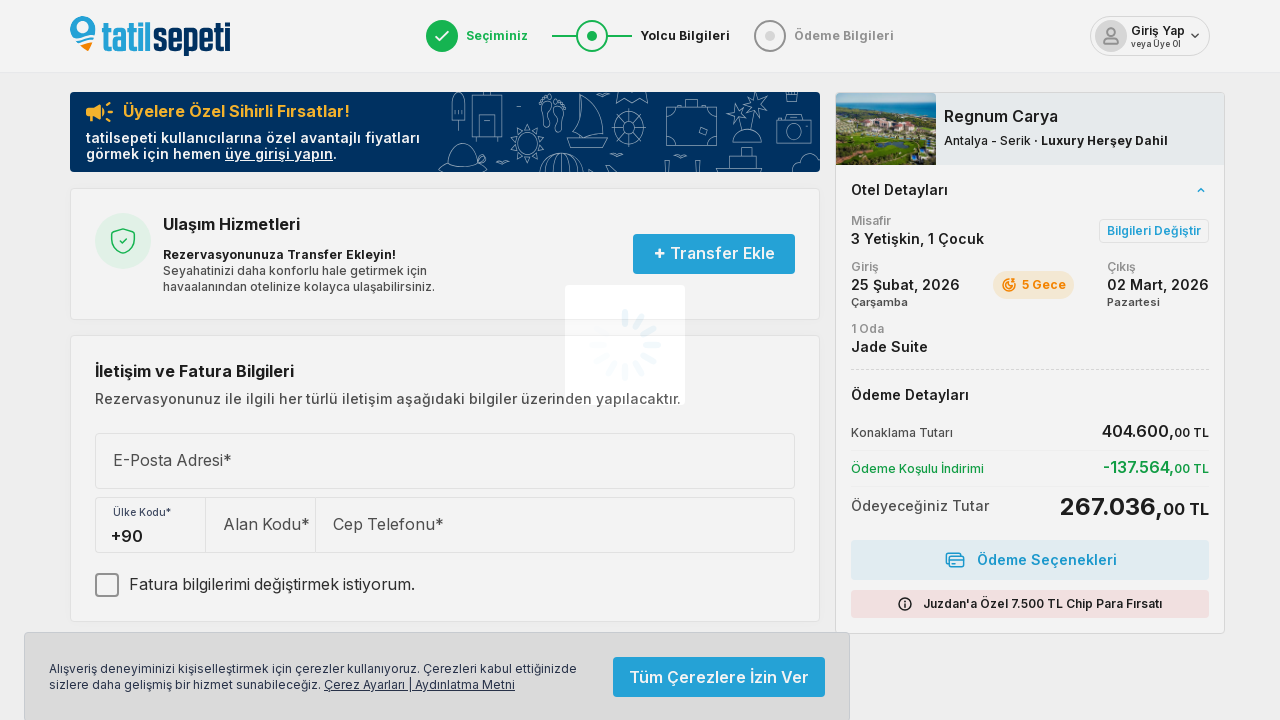

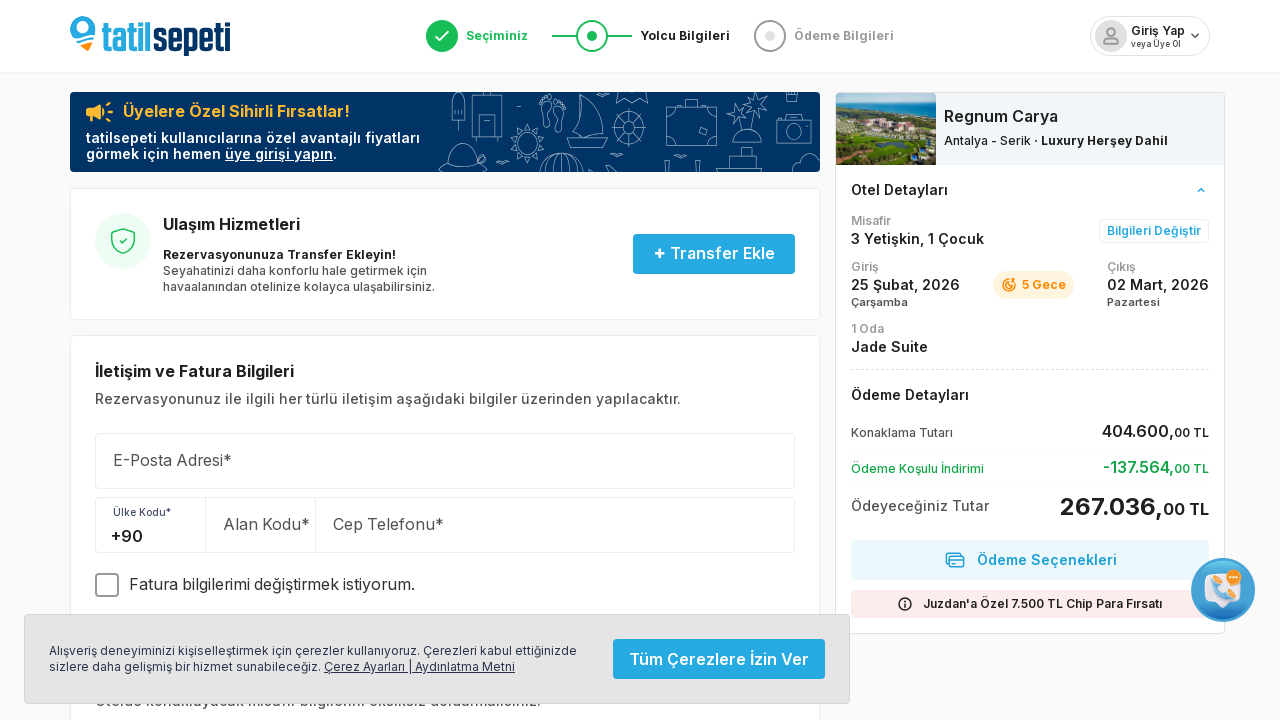